Tests keyboard input events by pressing the 'S' key and then performing CTRL+A and CTRL+C keyboard shortcuts to select all and copy content.

Starting URL: https://v1.training-support.net/selenium/input-events

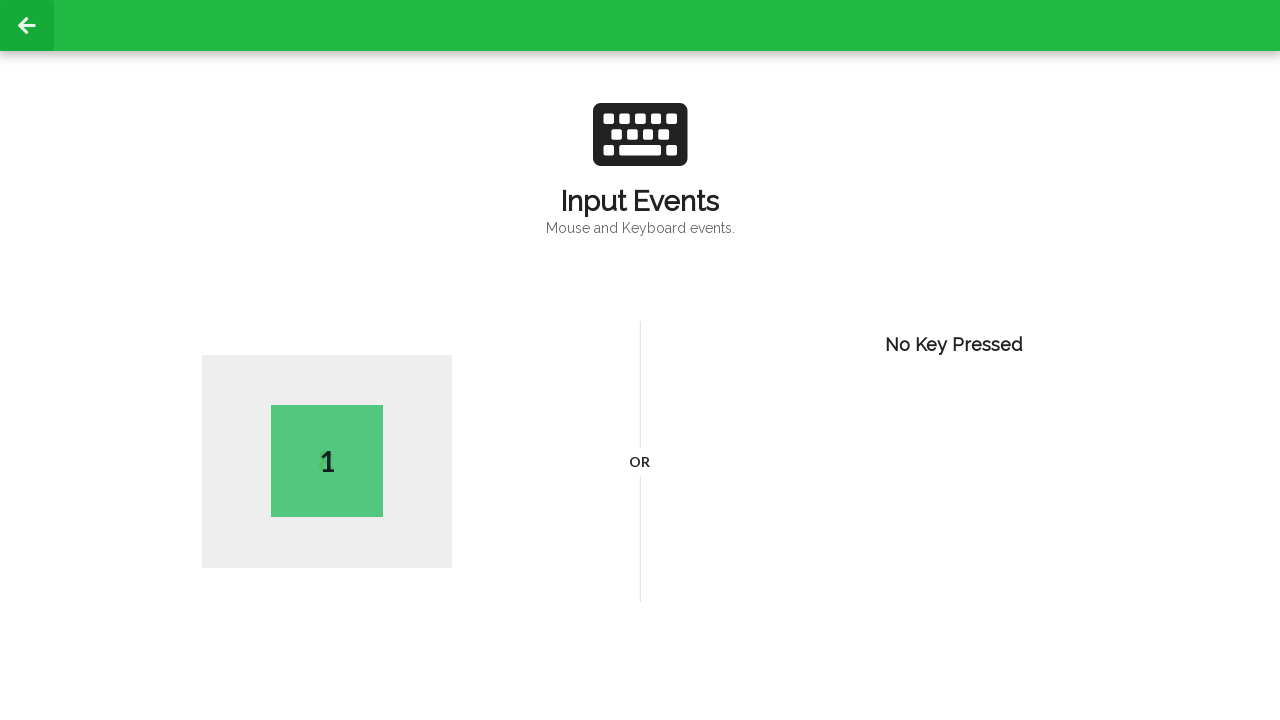

Pressed 'S' key
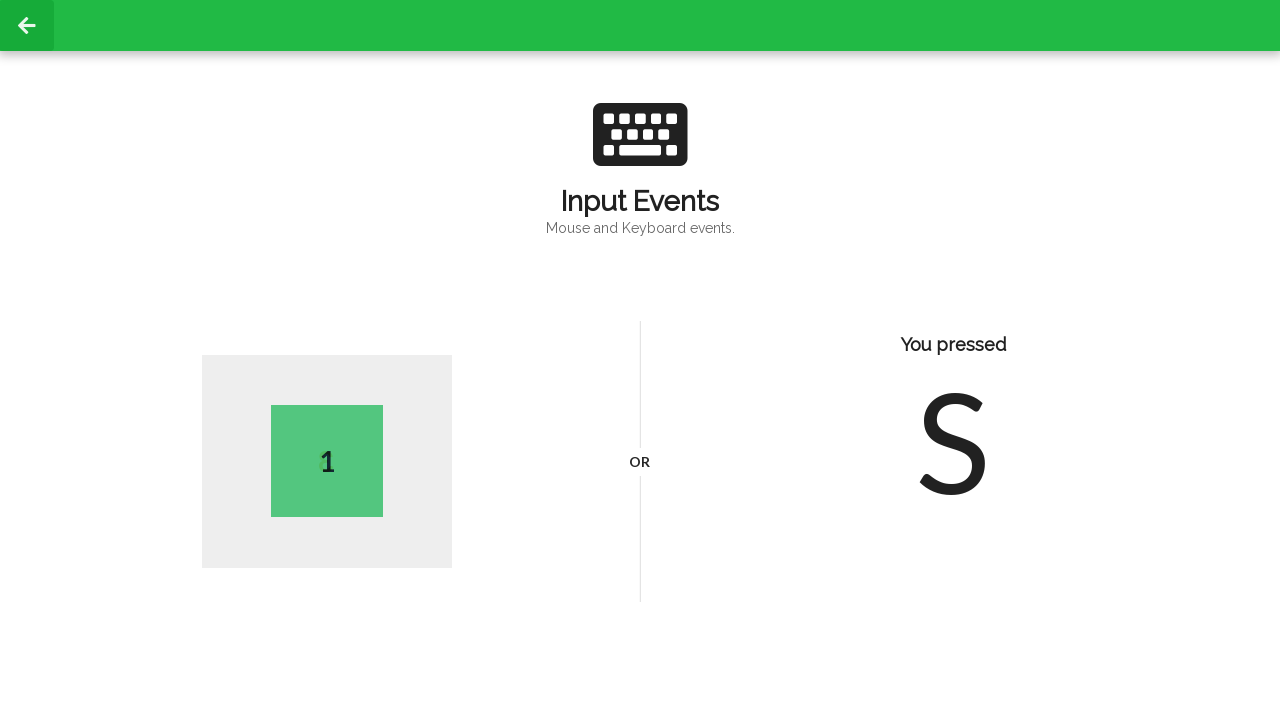

Pressed CTRL+A to select all content
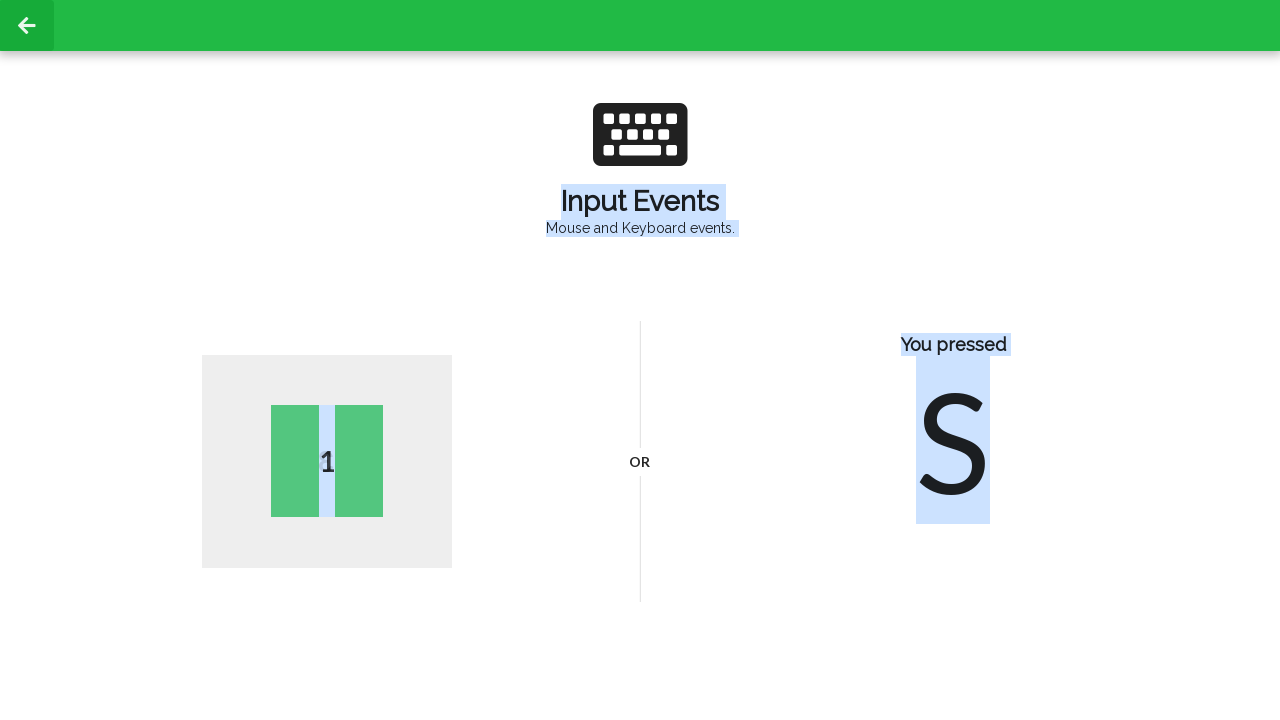

Pressed CTRL+C to copy selected content
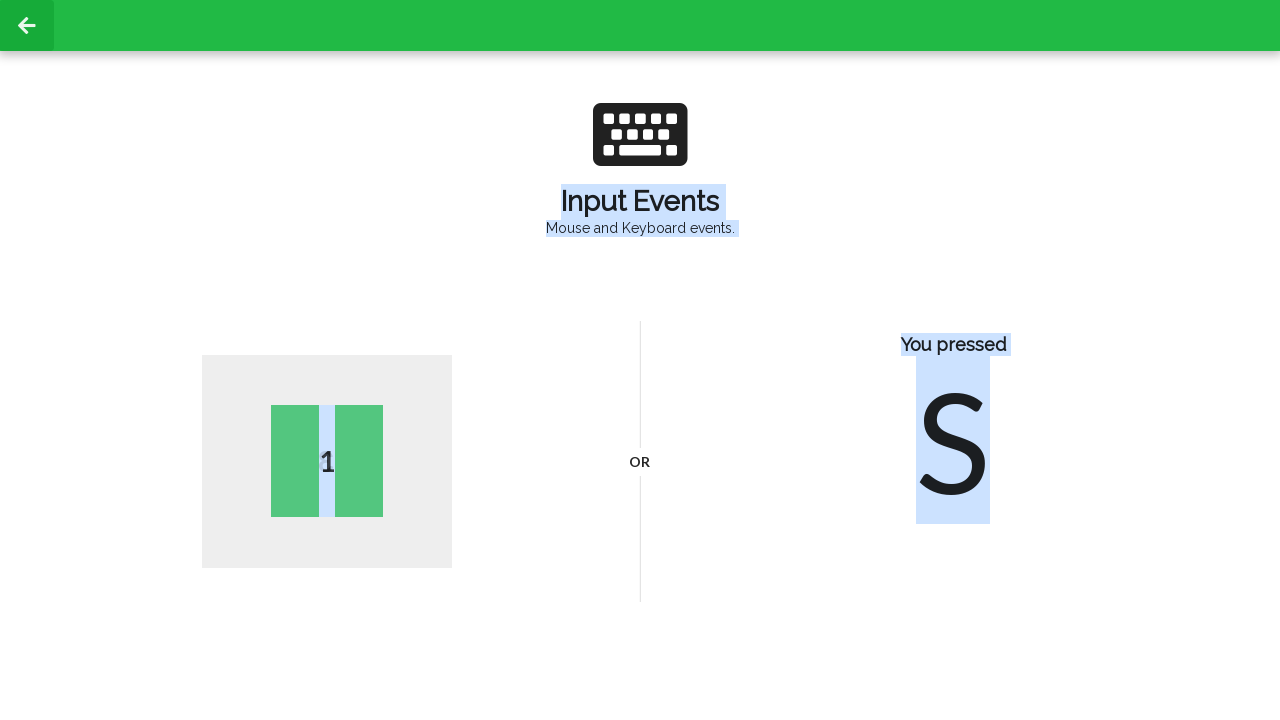

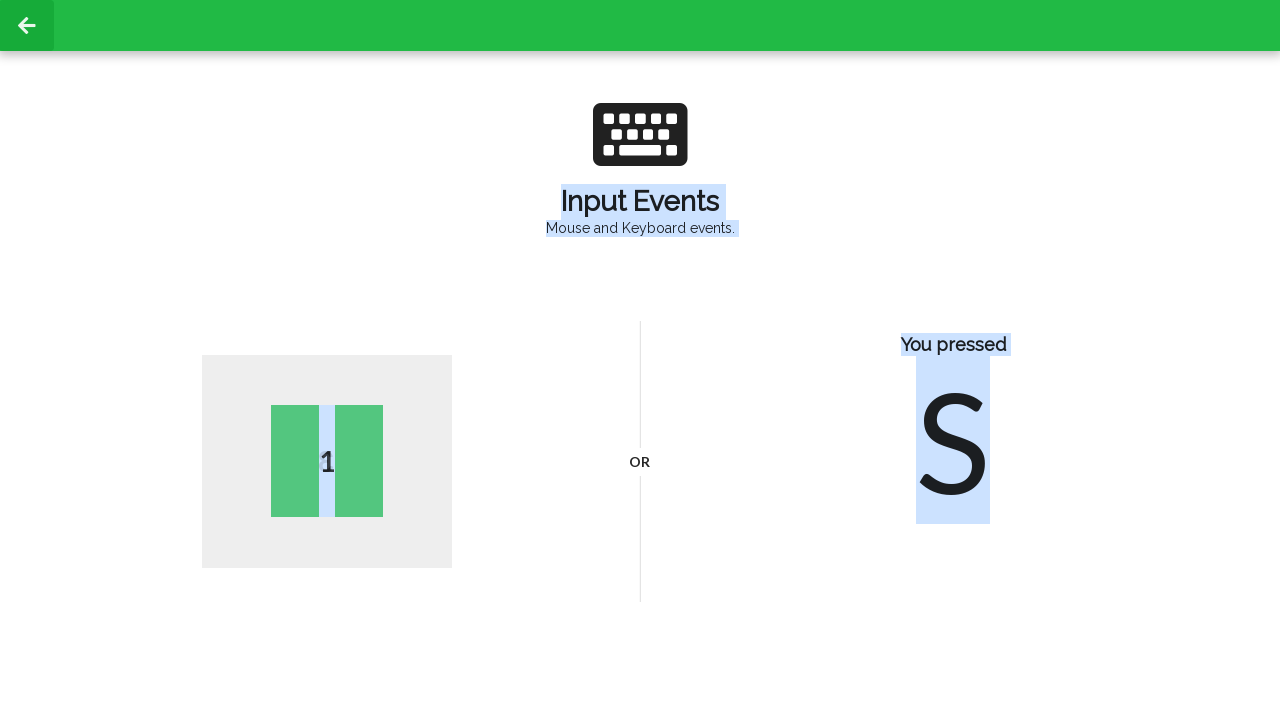